Tests a form submission by filling in name, email, and password fields and then submitting the form

Starting URL: https://demoapps.qspiders.com/ui?scenario=1

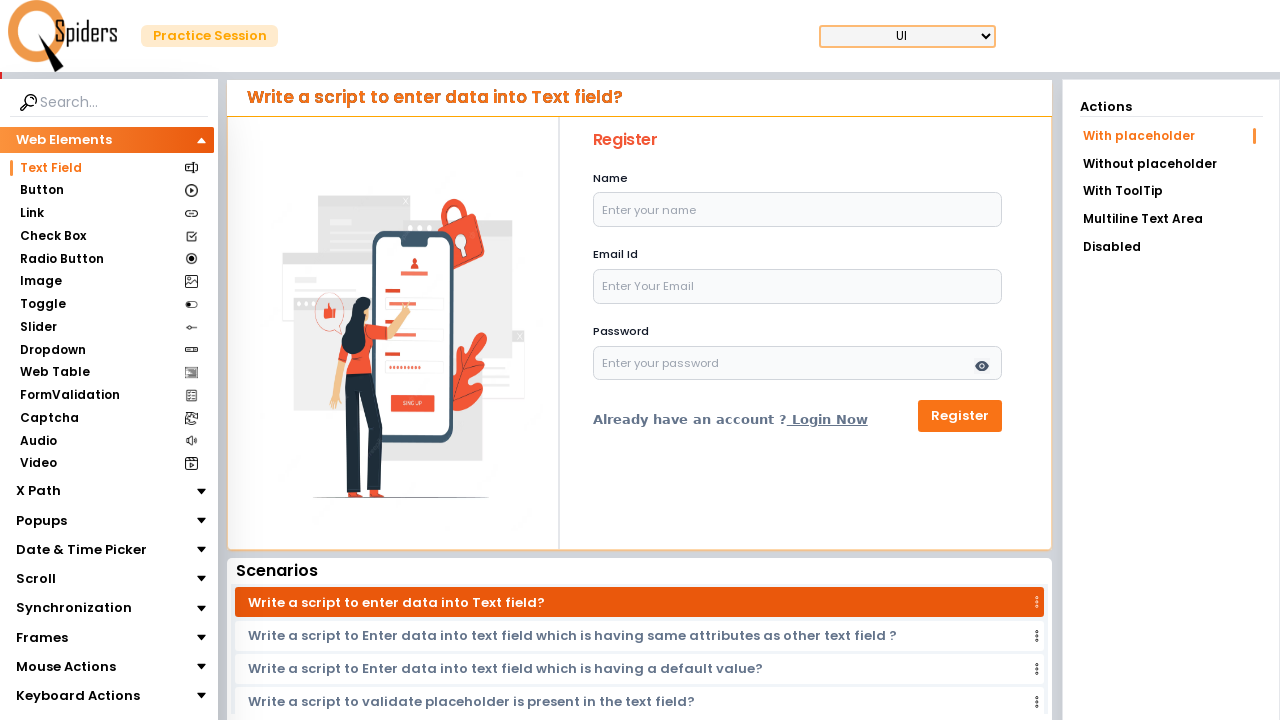

Filled name field with 'Madhuri' on #name
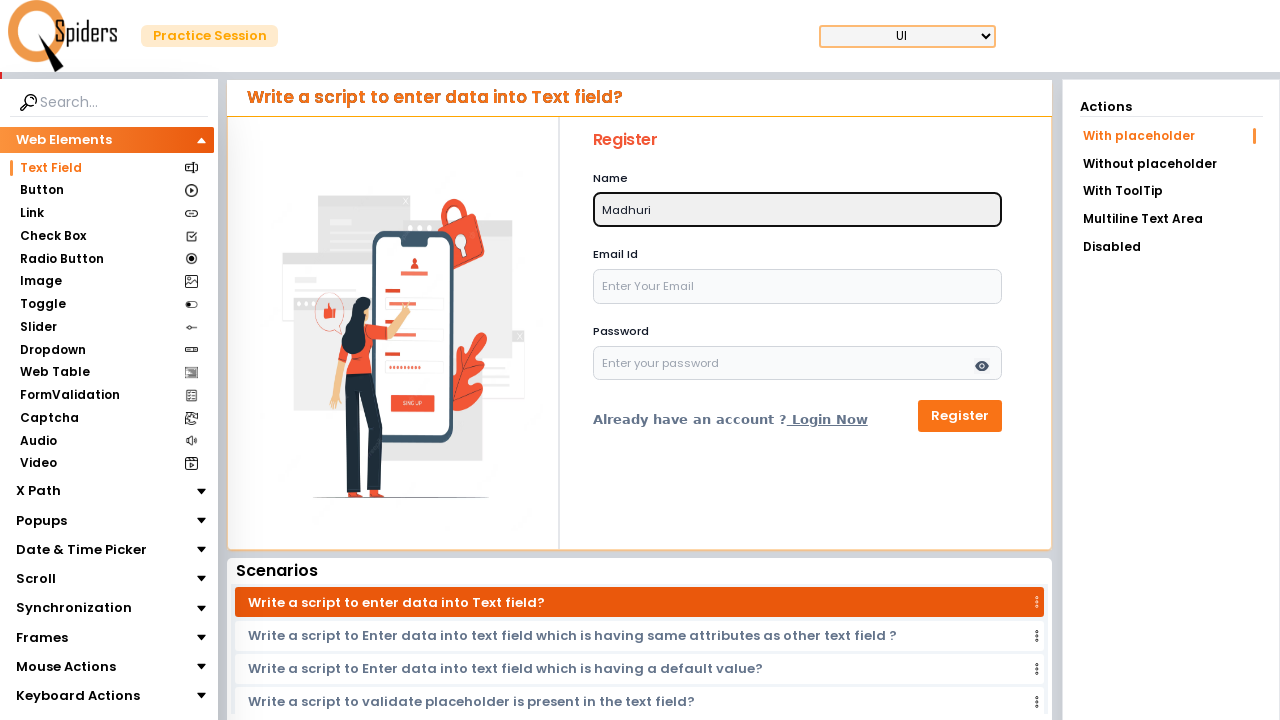

Filled email field with 'kmadhuri645@gmail.com' on #email
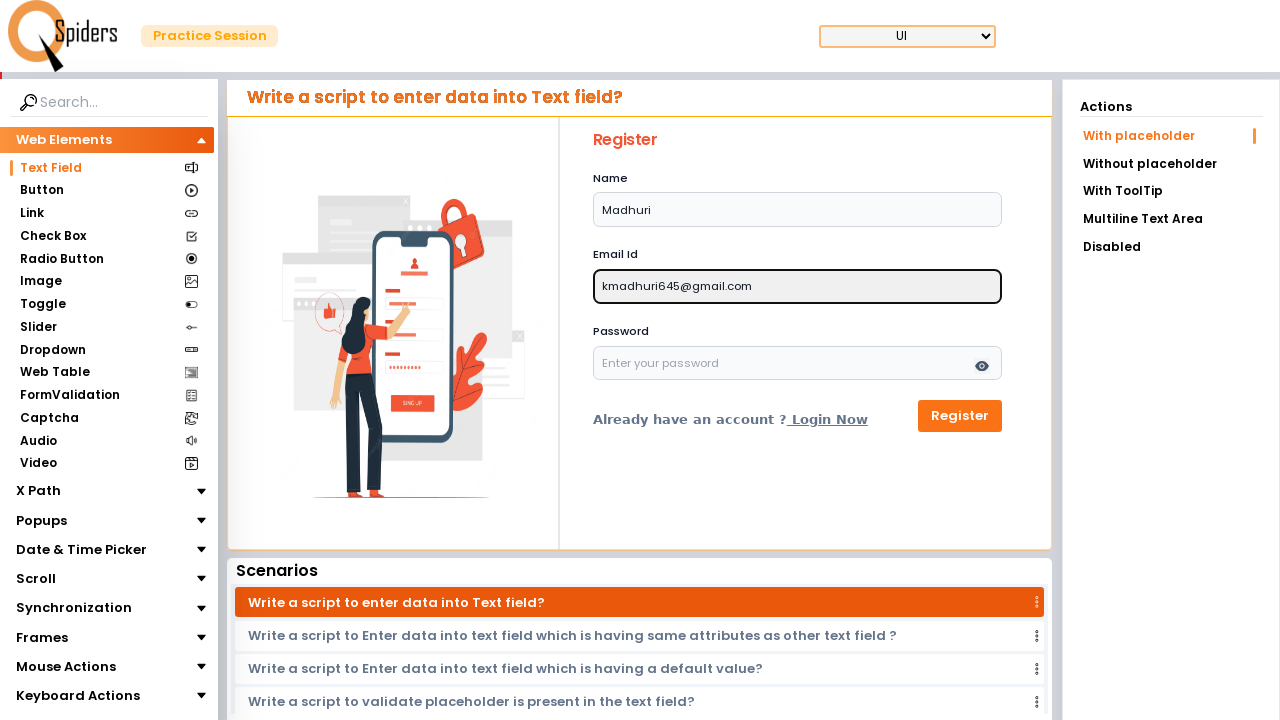

Filled password field with 'madhu@123' on #password
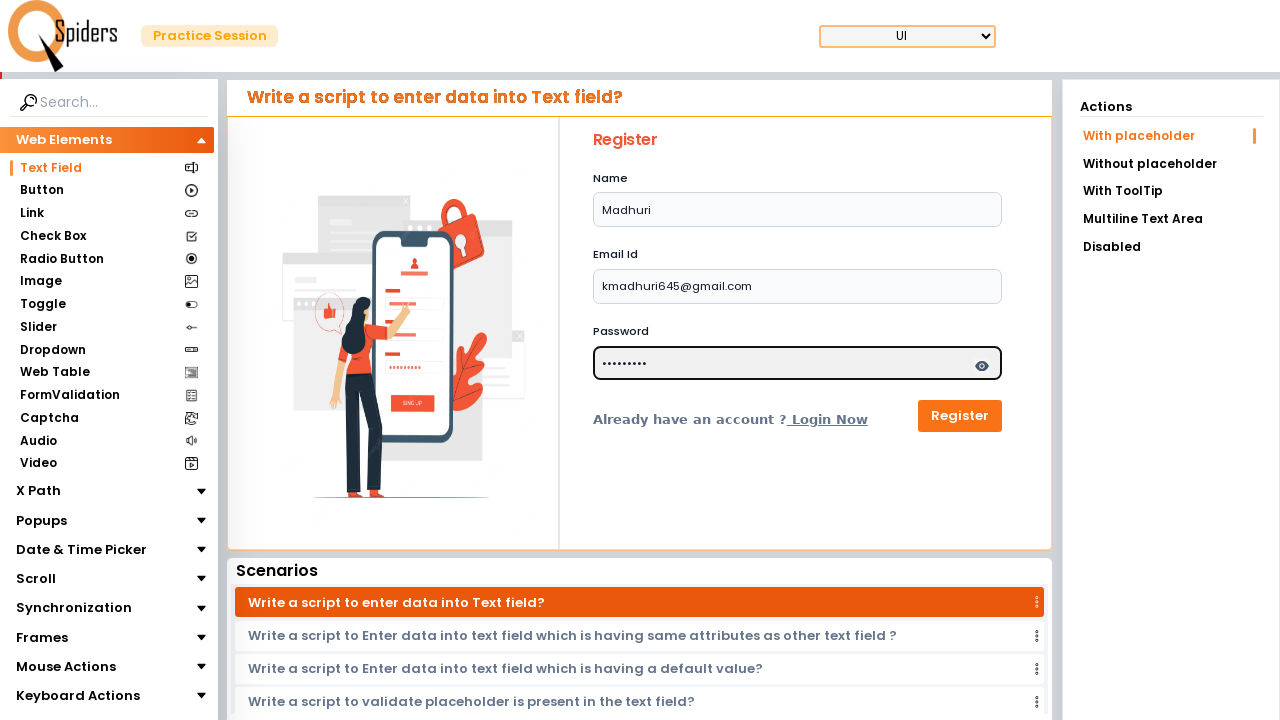

Submitted form by pressing Enter on password field on #password
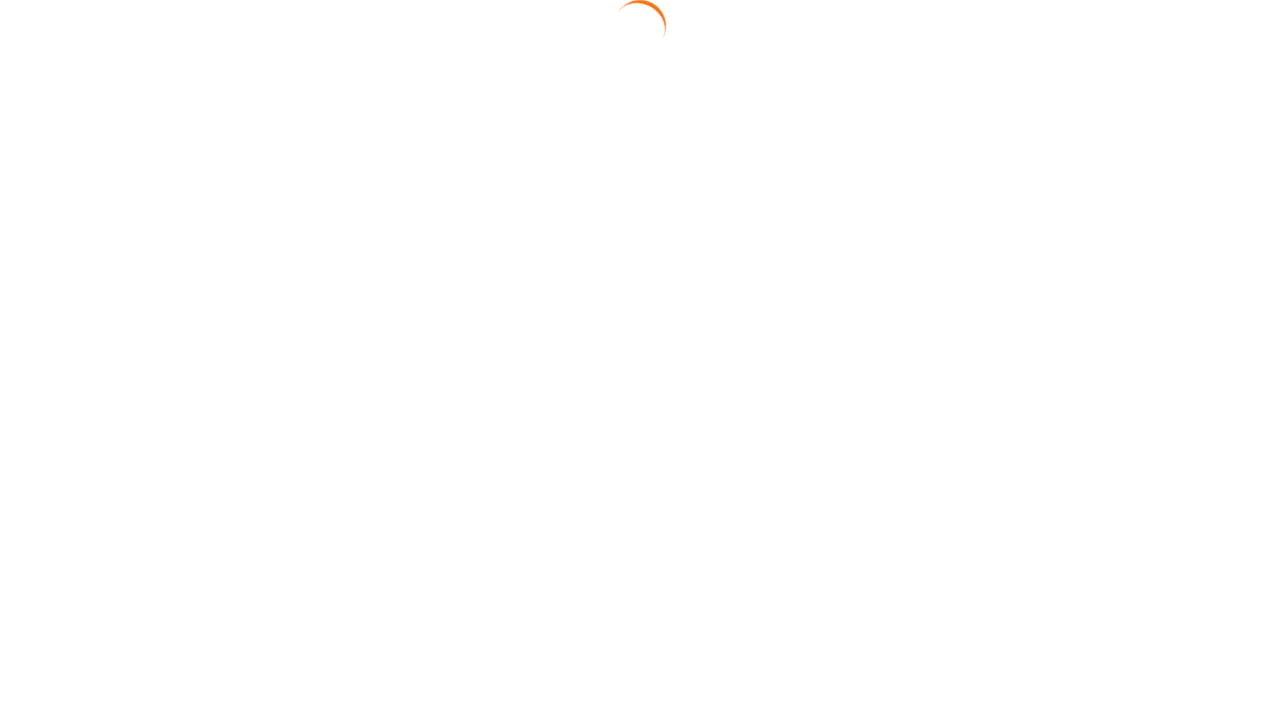

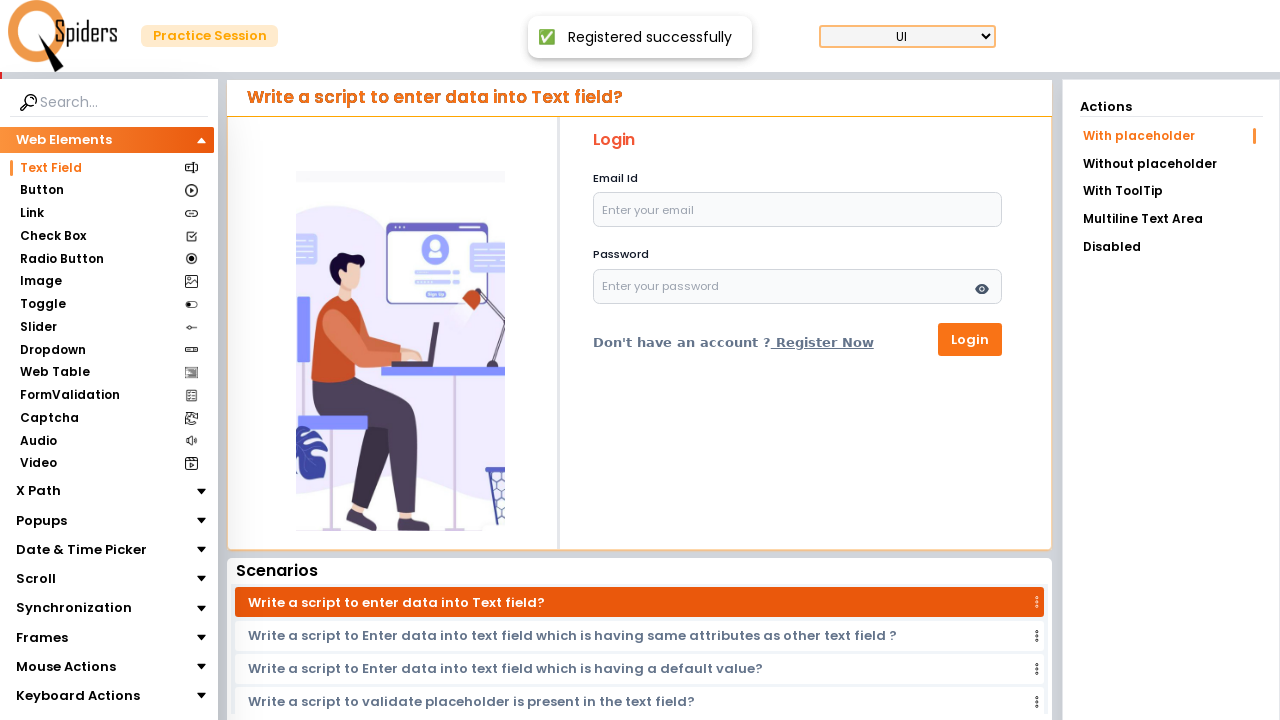